Tests radio button functionality by checking a radio button and verifying its checked state

Starting URL: https://www.tutorialspoint.com/selenium/practice/radio-button.php

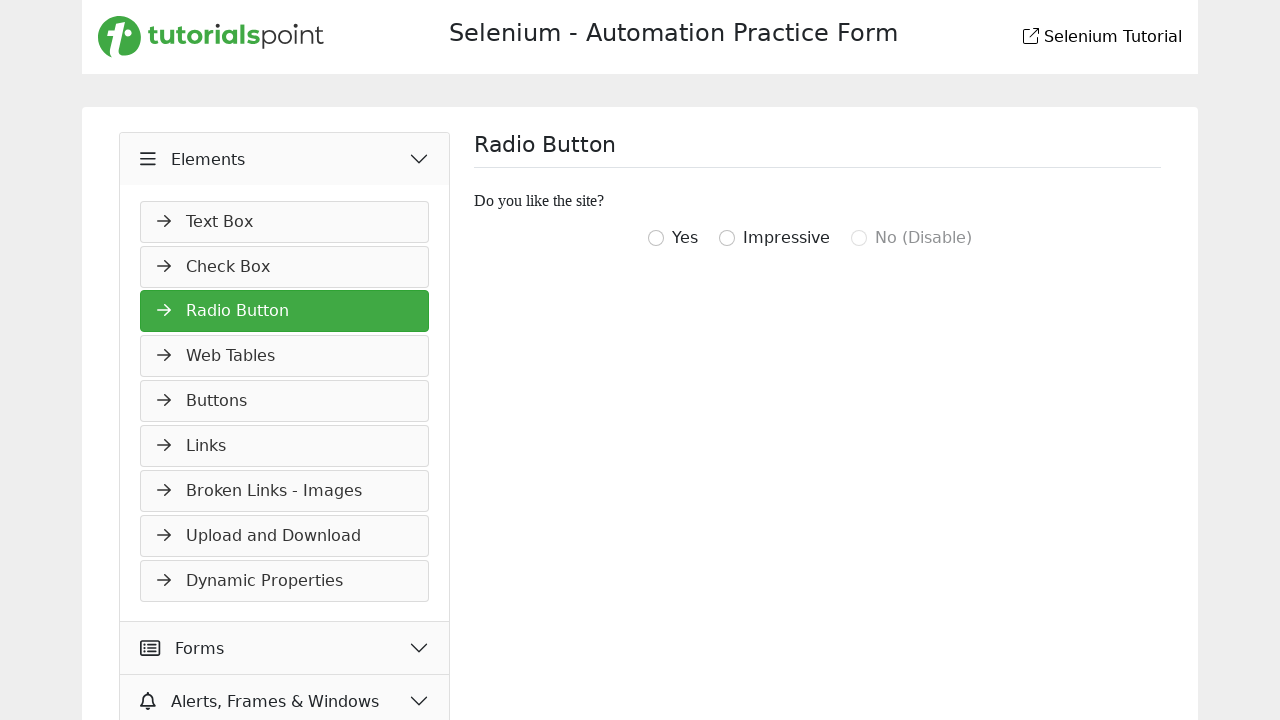

Checked the 'igottwo' radio button at (656, 238) on xpath=//input[@value='igottwo']
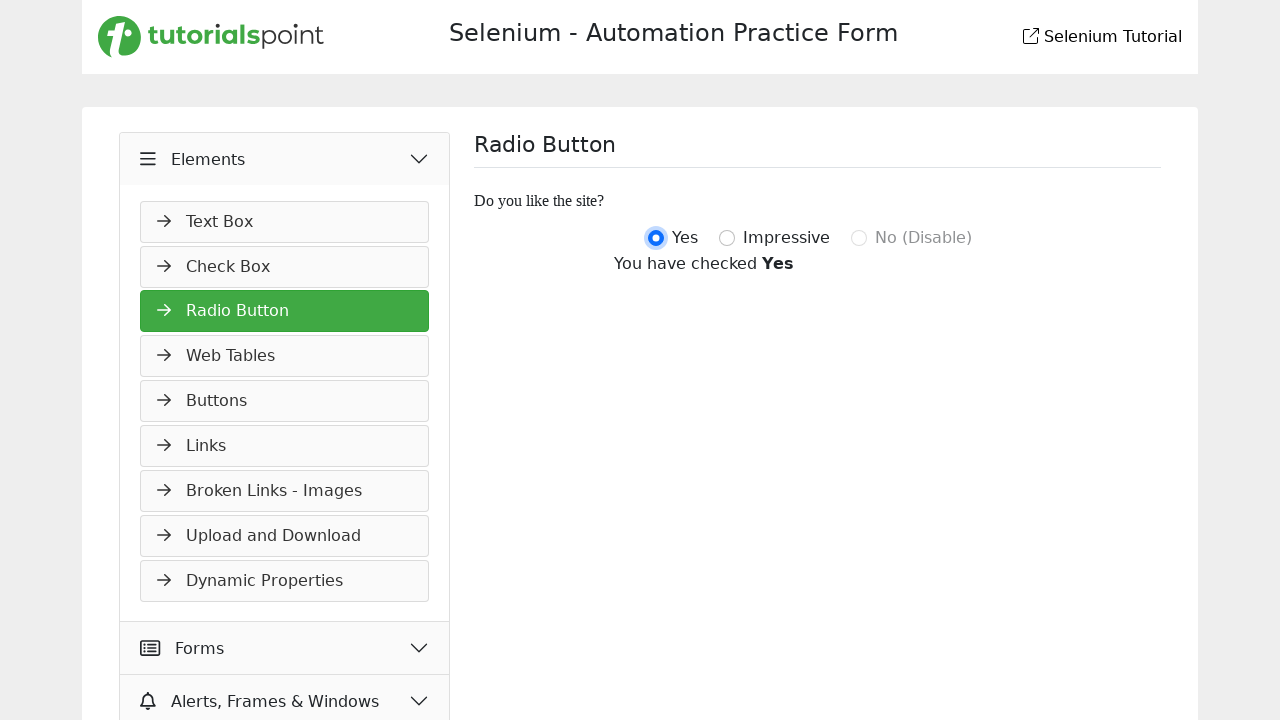

Verified that the 'igottwo' radio button is checked
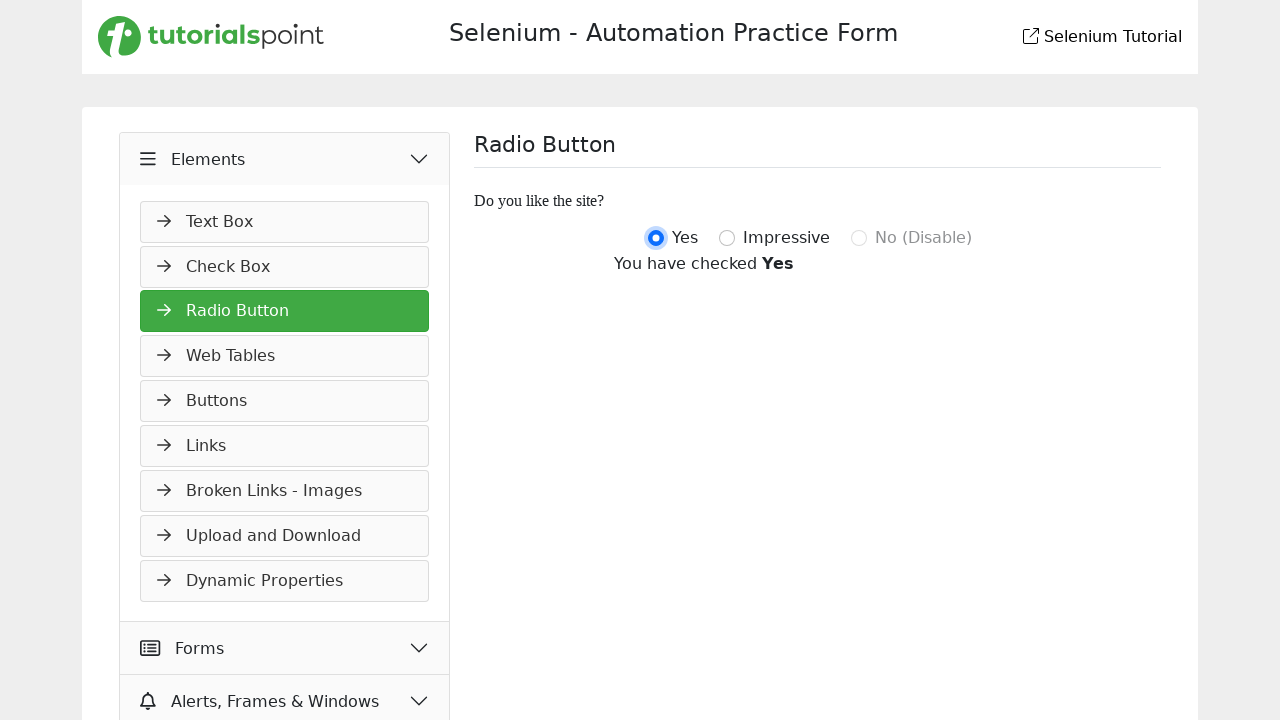

Verified that the 'igotthree' radio button is not checked
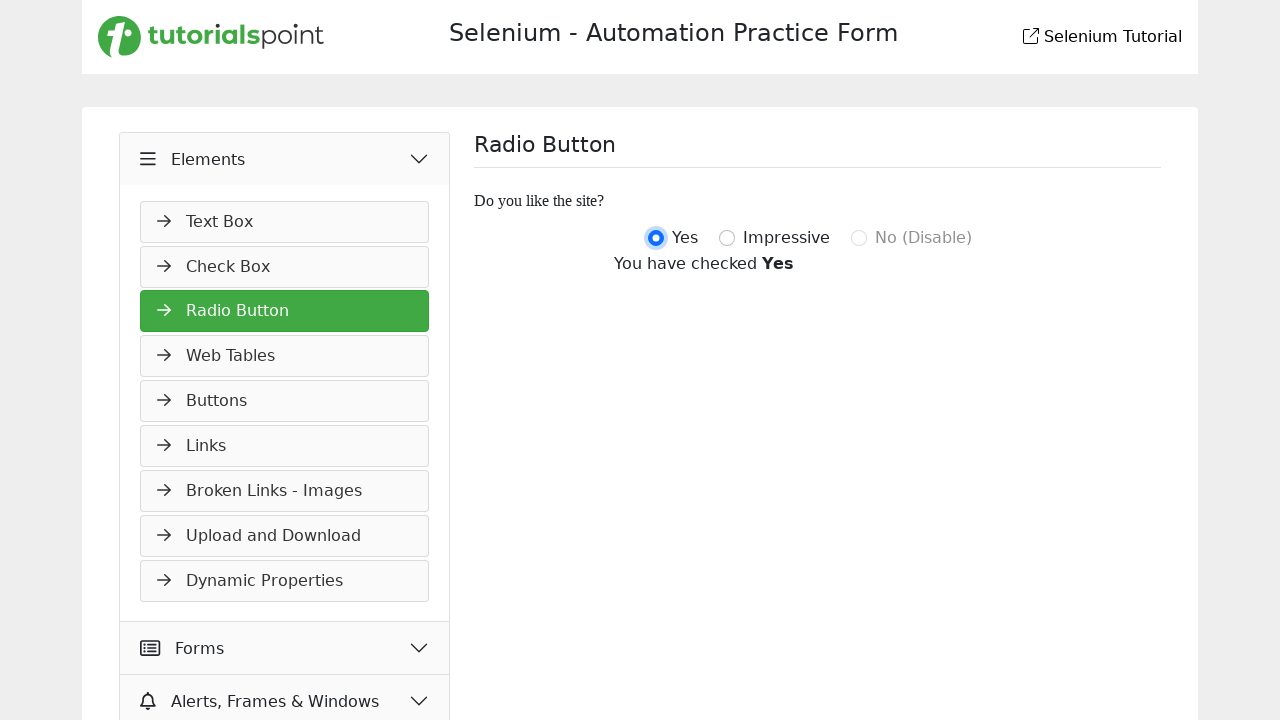

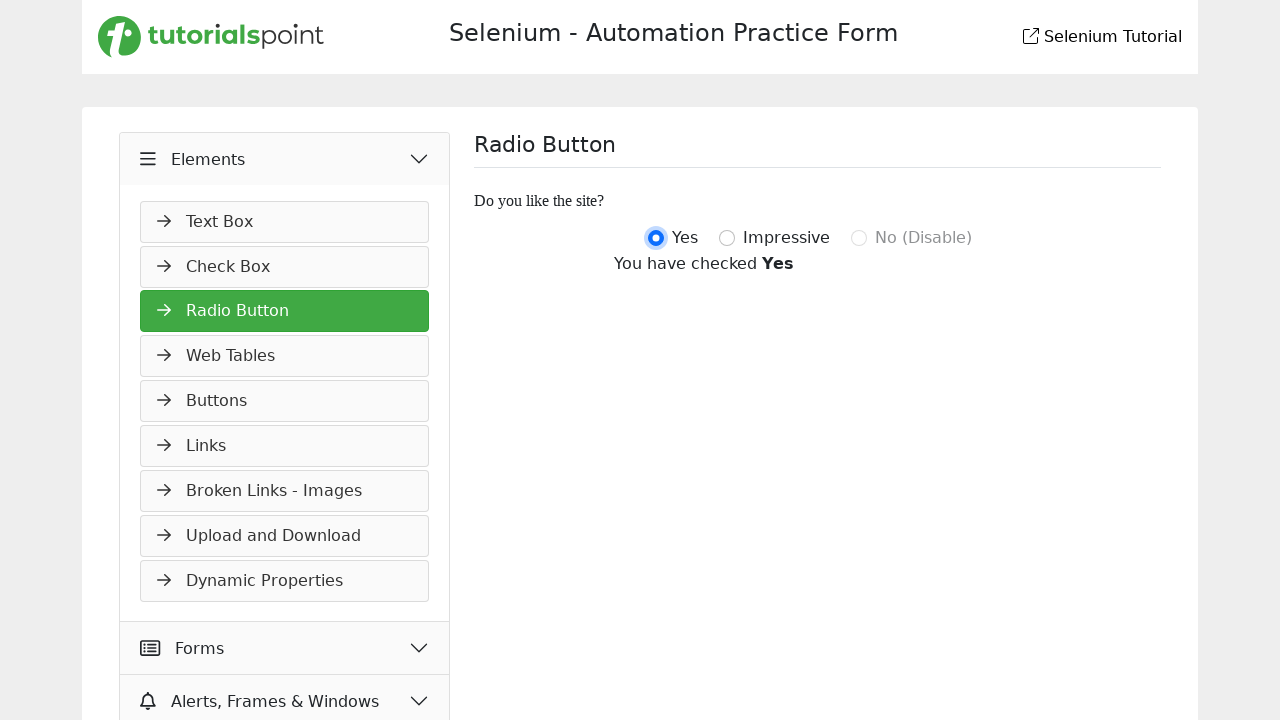